Tests adding todo items by creating two todos and verifying they appear in the list

Starting URL: https://demo.playwright.dev/todomvc

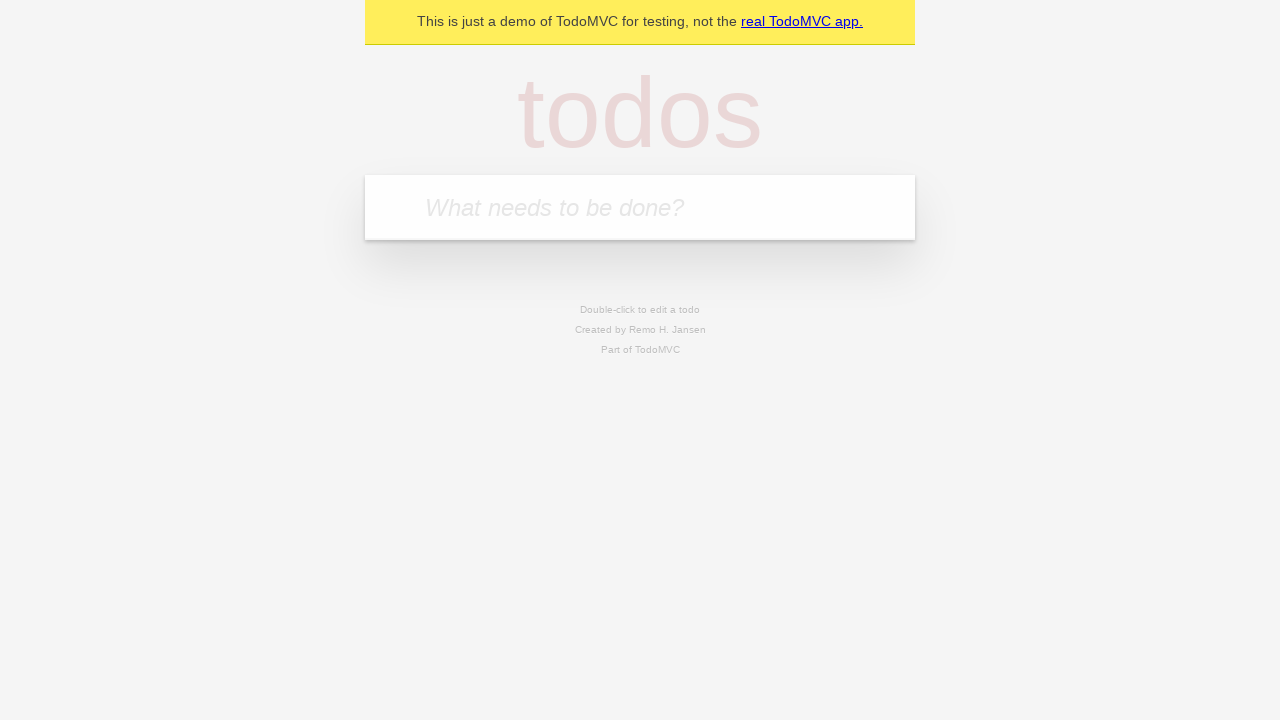

Located the todo input field
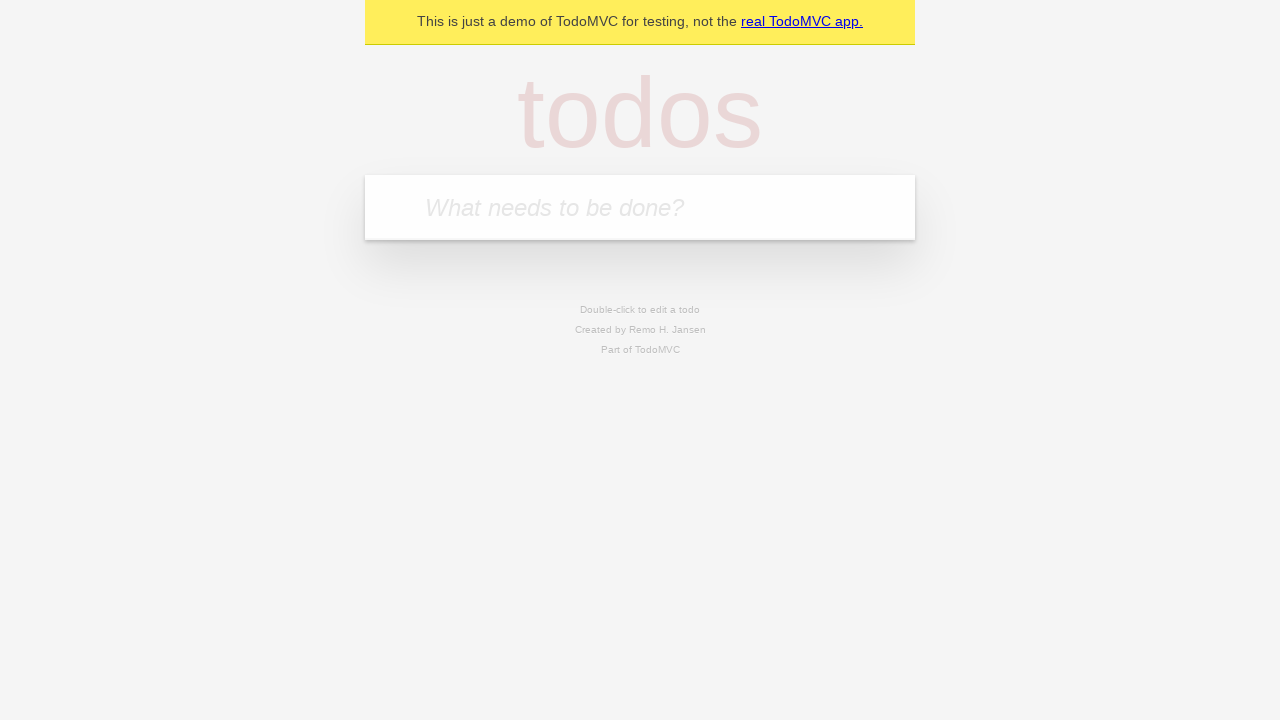

Filled todo input with 'buy some cheese' on internal:attr=[placeholder="What needs to be done?"i]
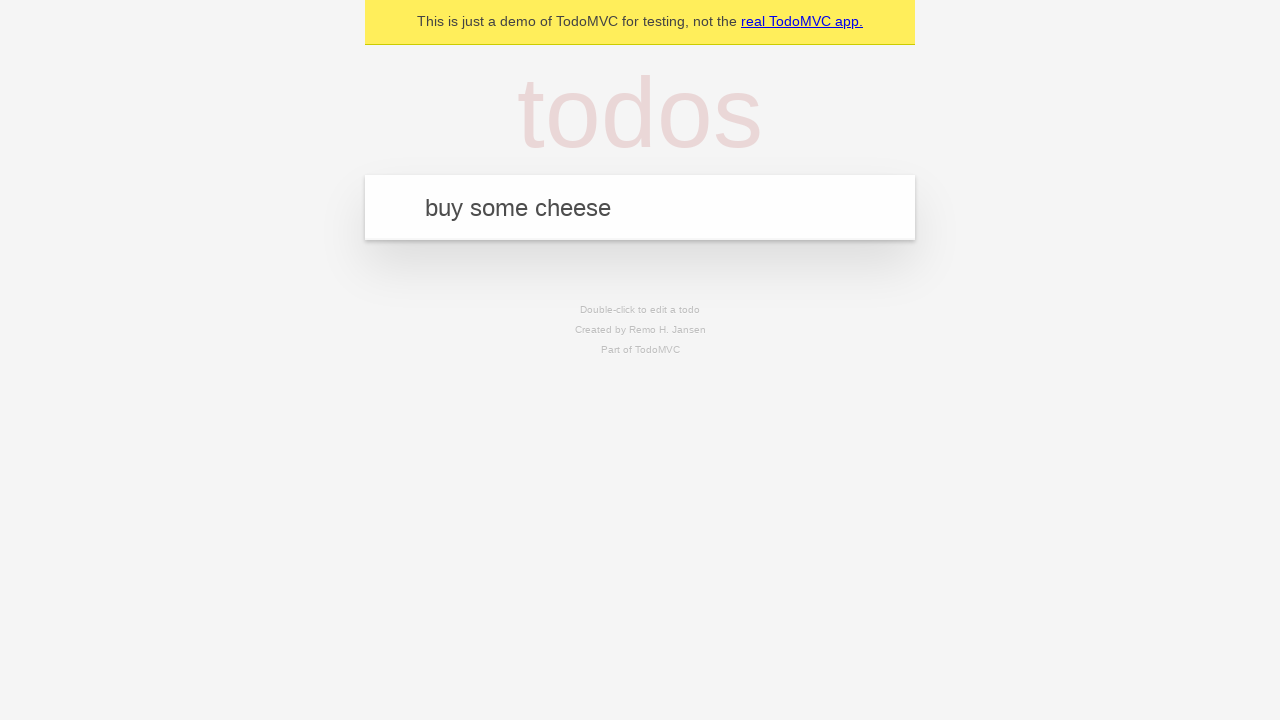

Pressed Enter to create first todo on internal:attr=[placeholder="What needs to be done?"i]
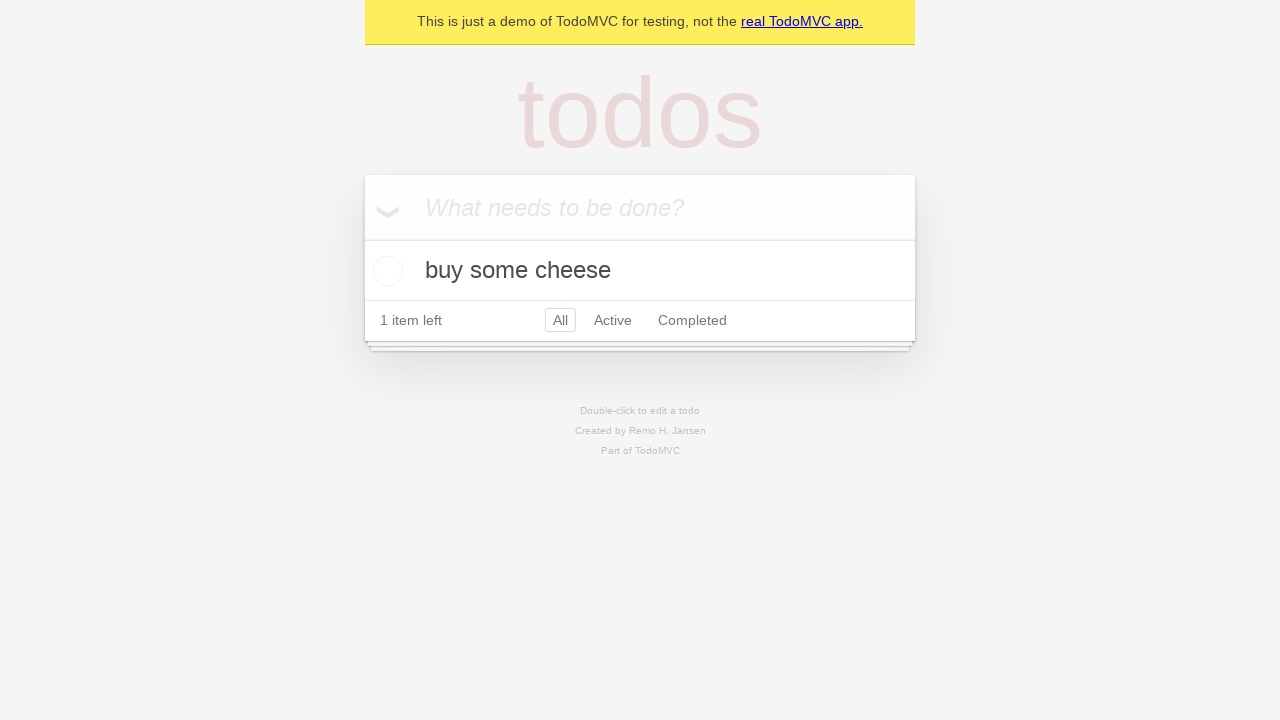

First todo appeared in the list
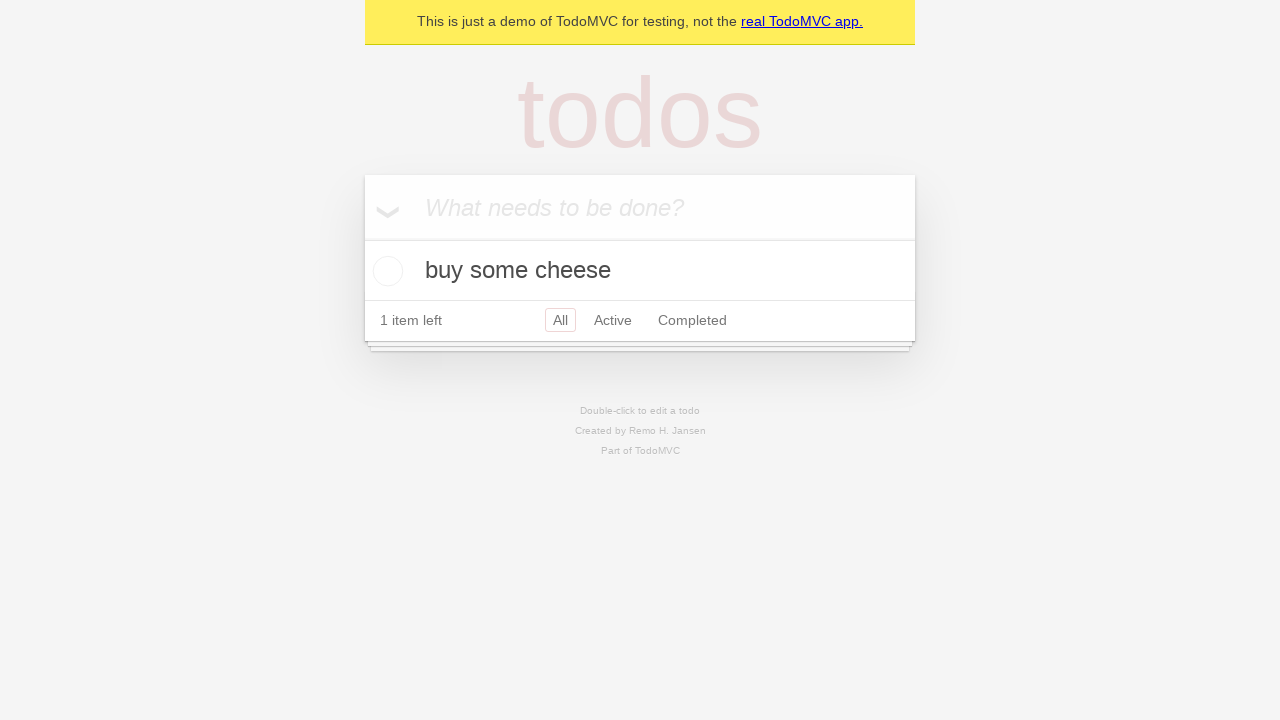

Filled todo input with 'feed the cat' on internal:attr=[placeholder="What needs to be done?"i]
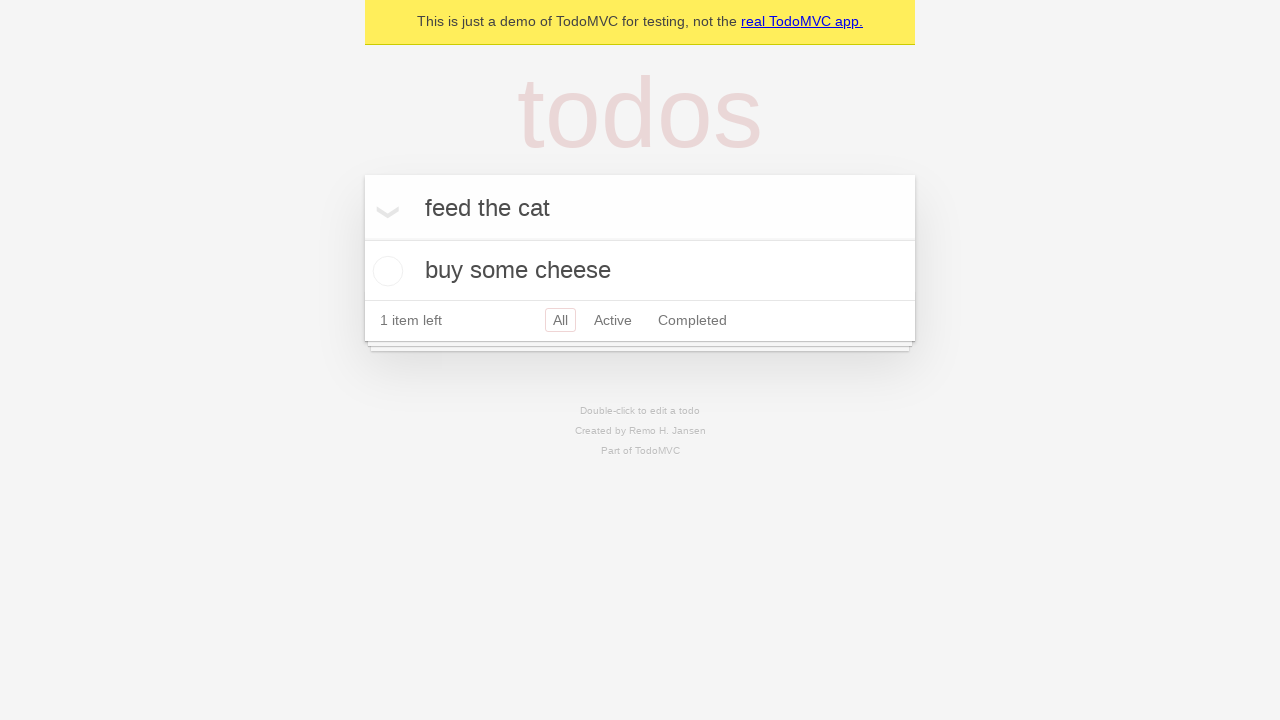

Pressed Enter to create second todo on internal:attr=[placeholder="What needs to be done?"i]
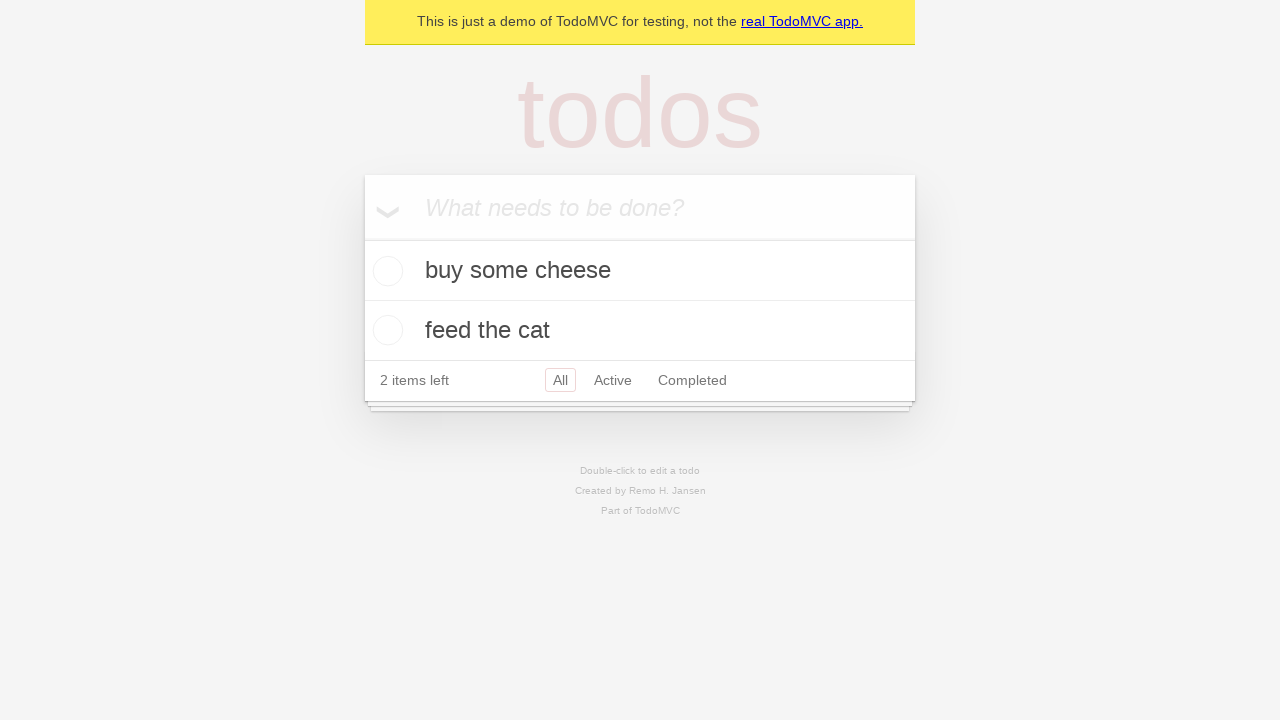

Second todo appeared in the list
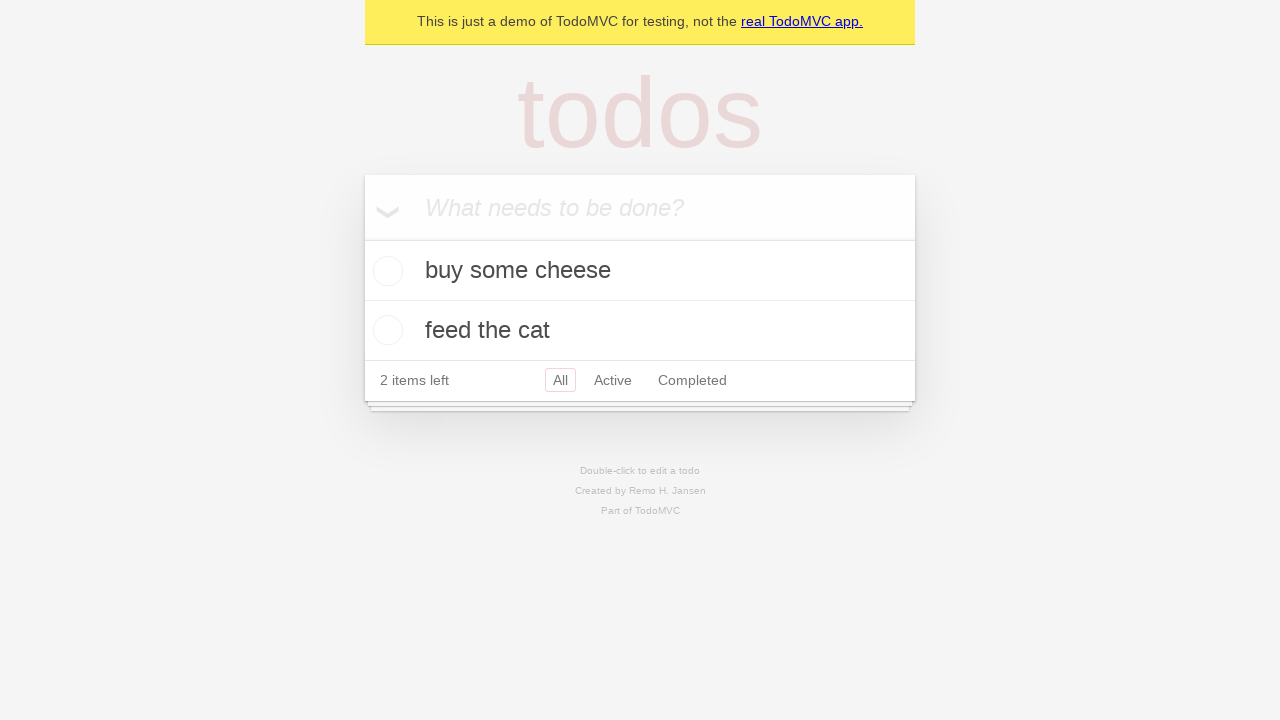

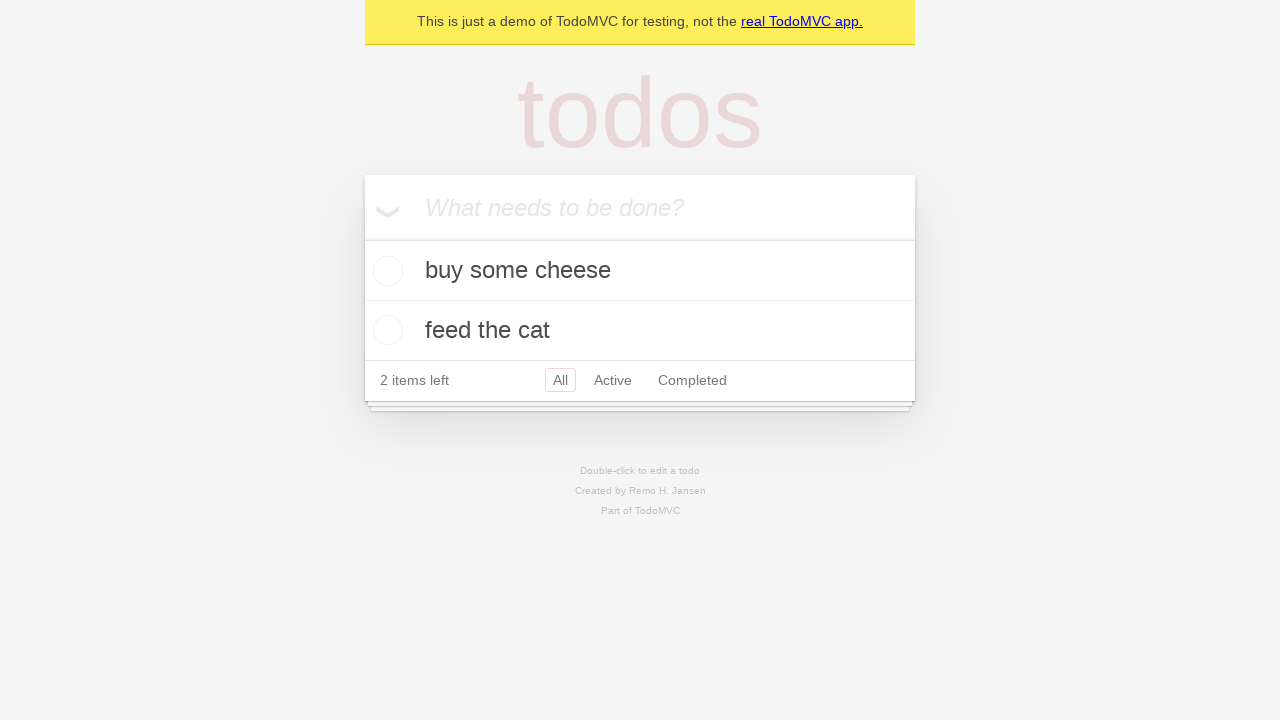